Tests file upload functionality on a sandbox page by clicking the upload button and using Playwright's file chooser handling to upload a file

Starting URL: https://sandbox.mabl.com/file-upload

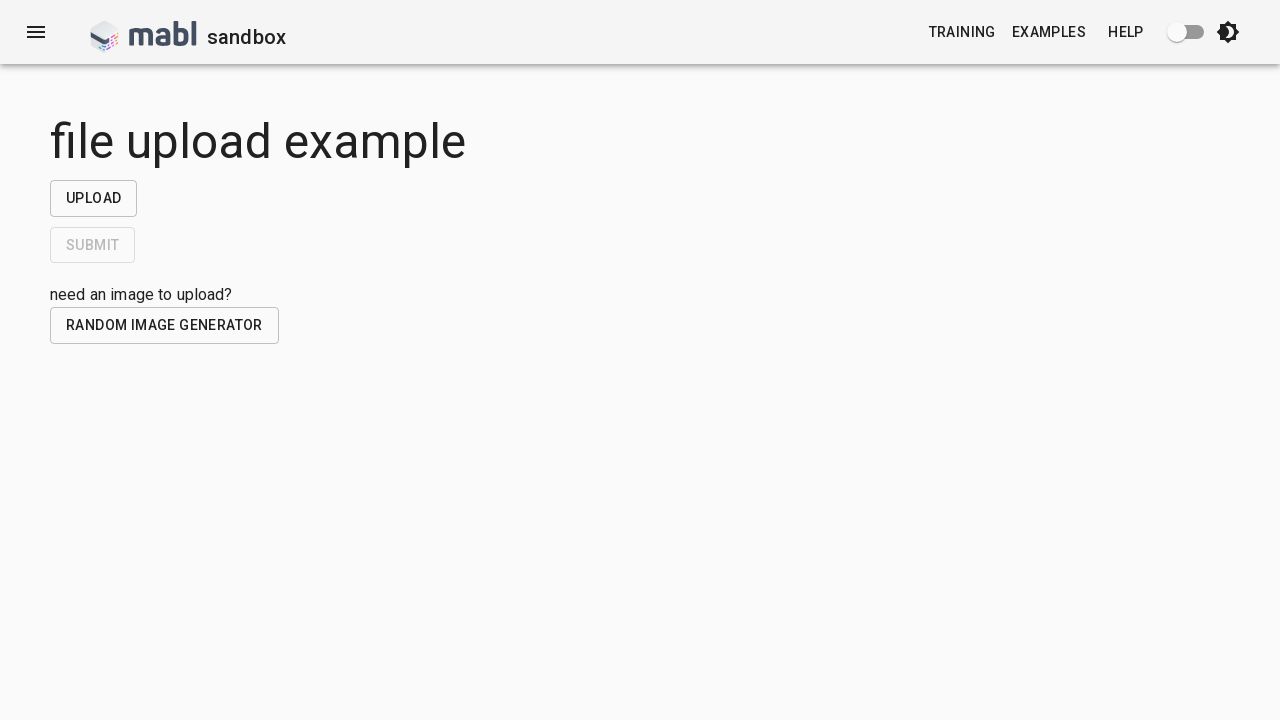

Created temporary test file for upload
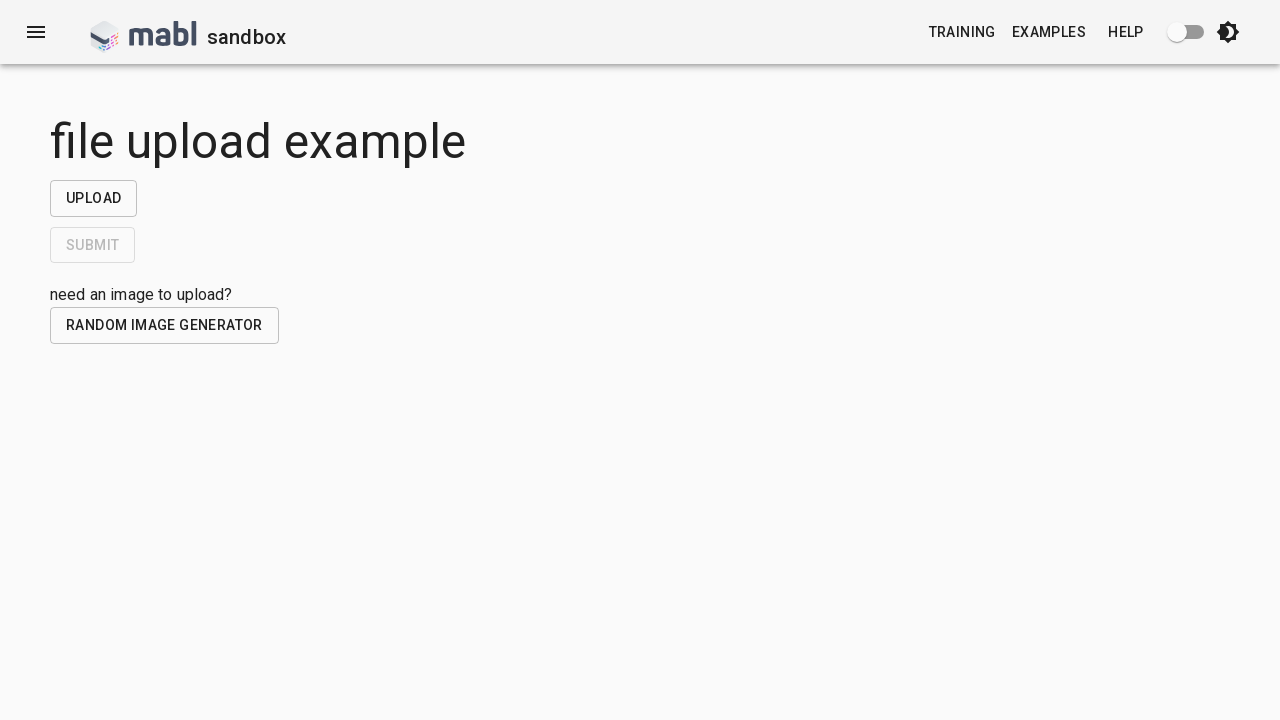

Clicked Upload button and file chooser dialog appeared at (94, 198) on xpath=//*[text()='Upload']
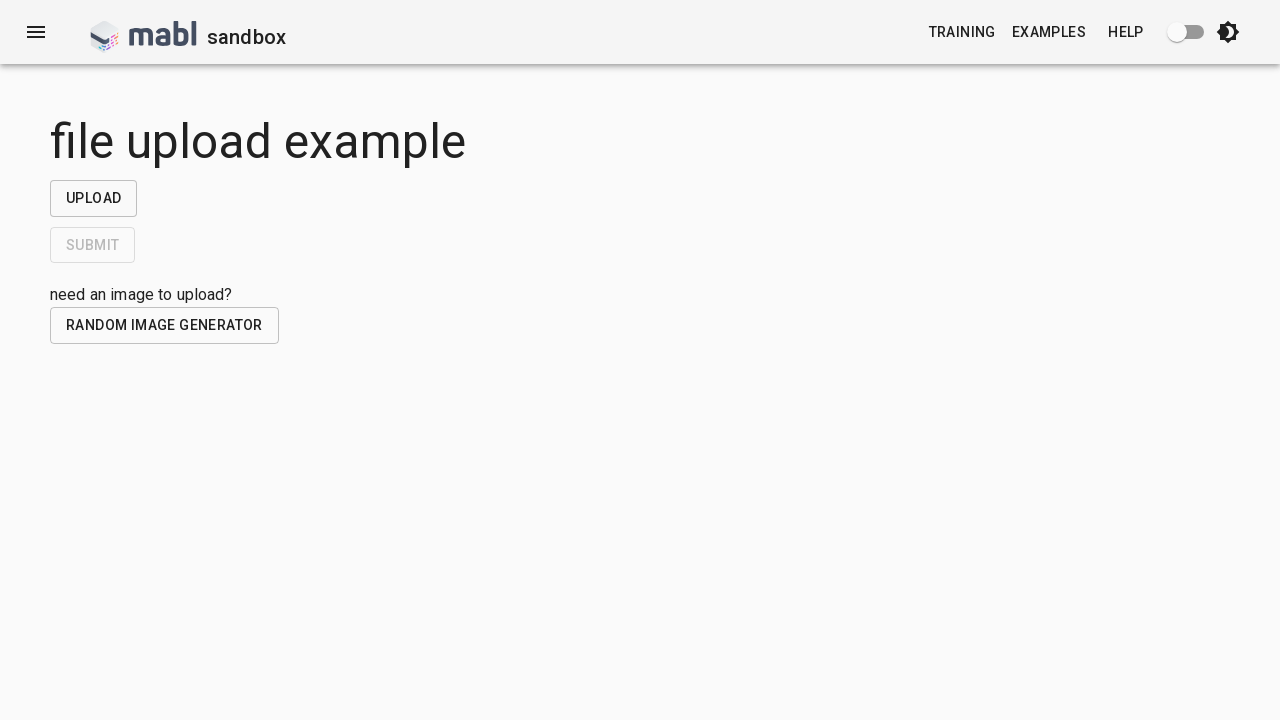

Selected temporary test file in file chooser
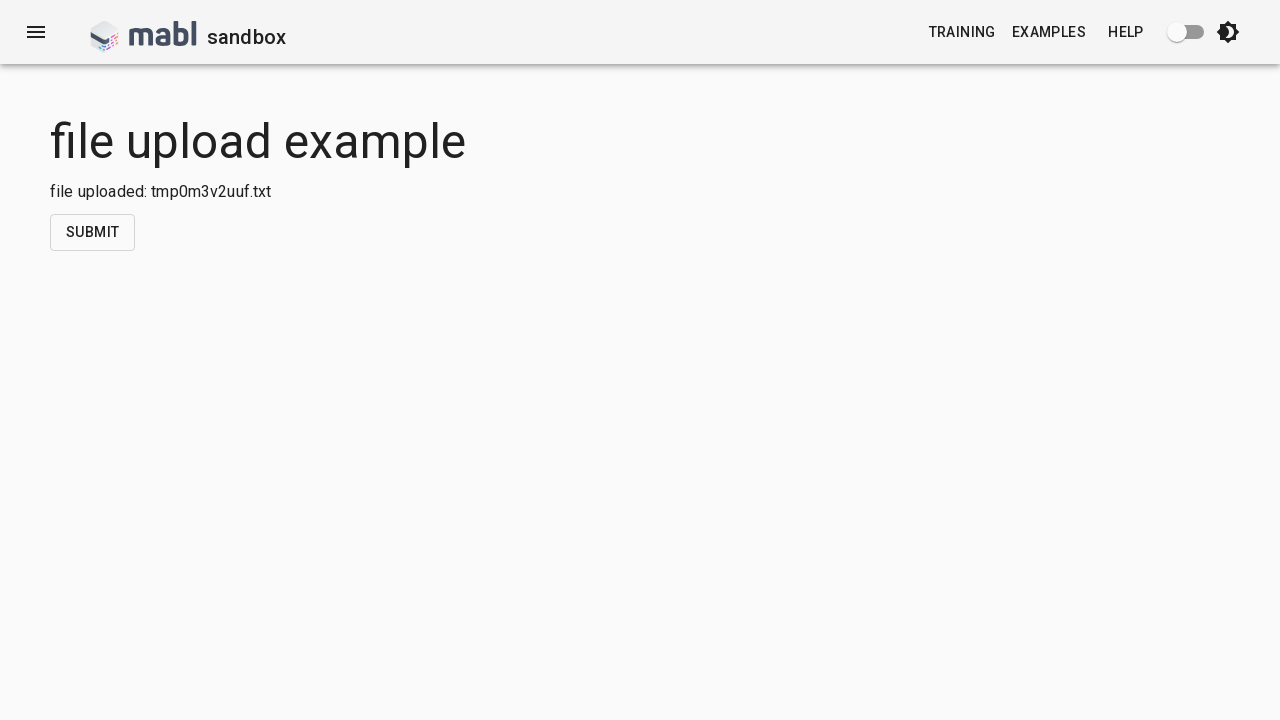

Waited for file upload to complete
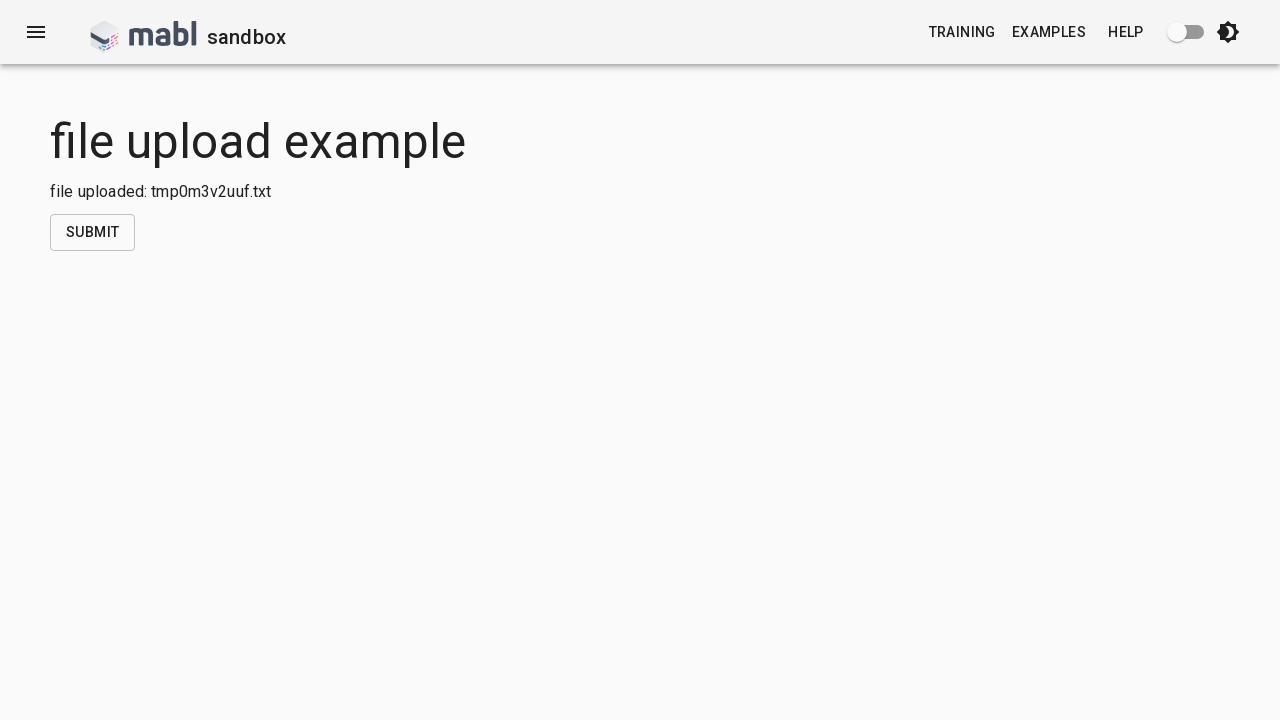

Cleaned up temporary test file
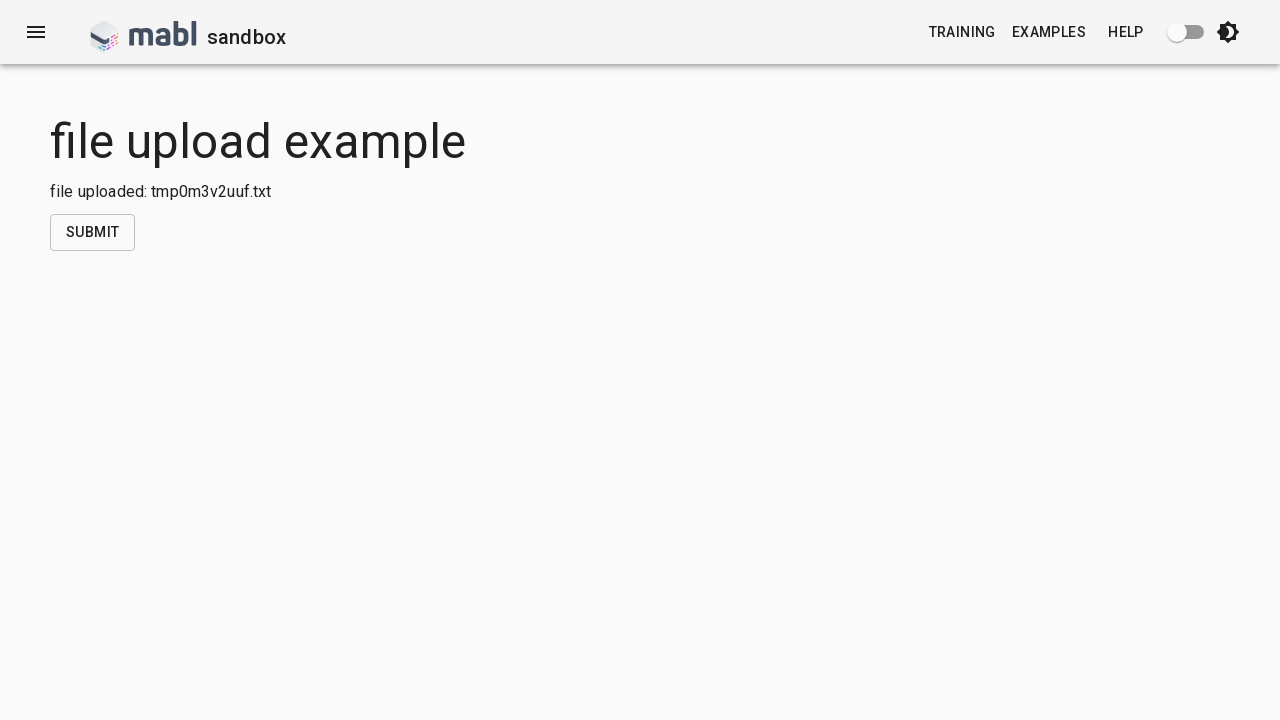

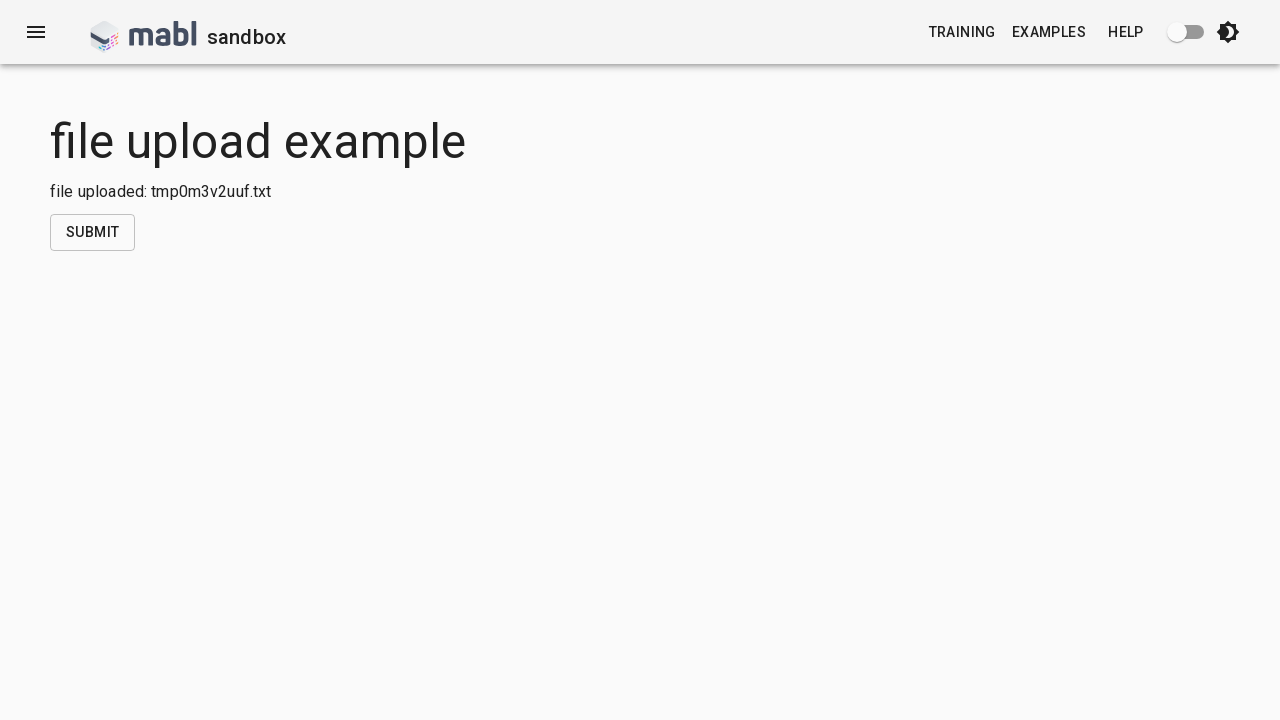